Navigates to CRM Pro website and verifies that the page title contains expected text

Starting URL: https://classic.crmpro.com/

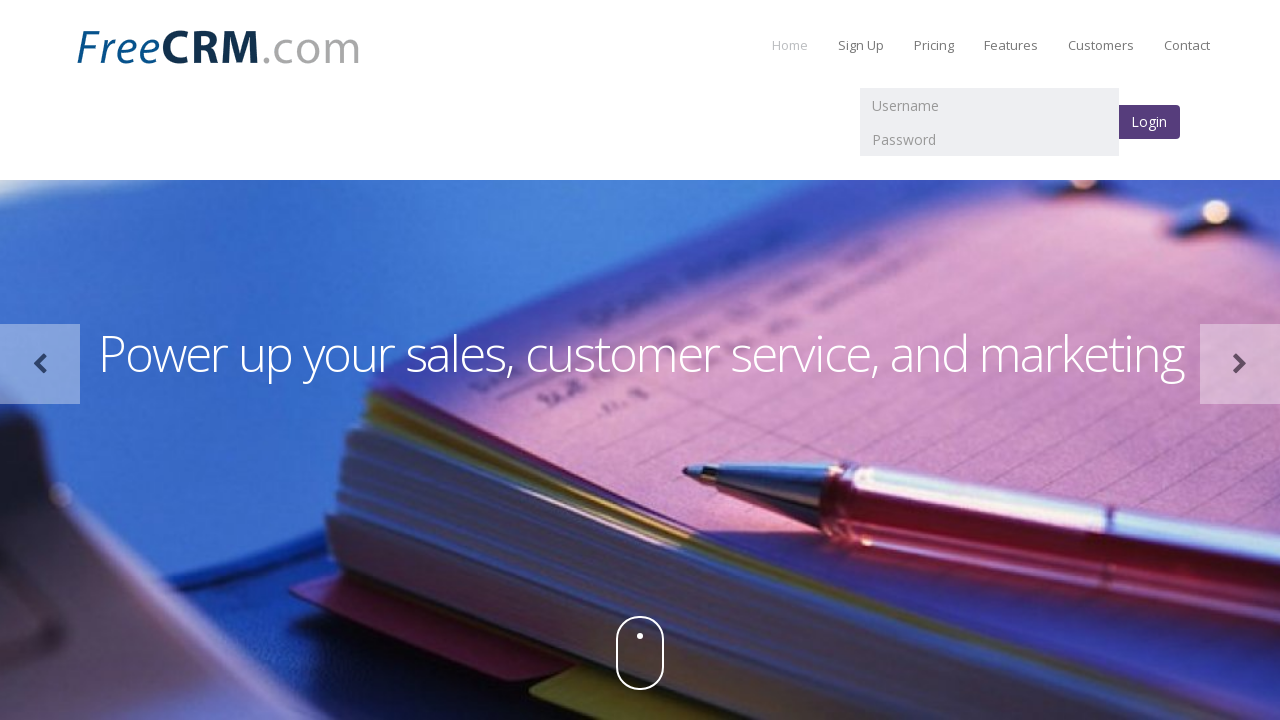

Navigated to CRM Pro website at https://classic.crmpro.com/
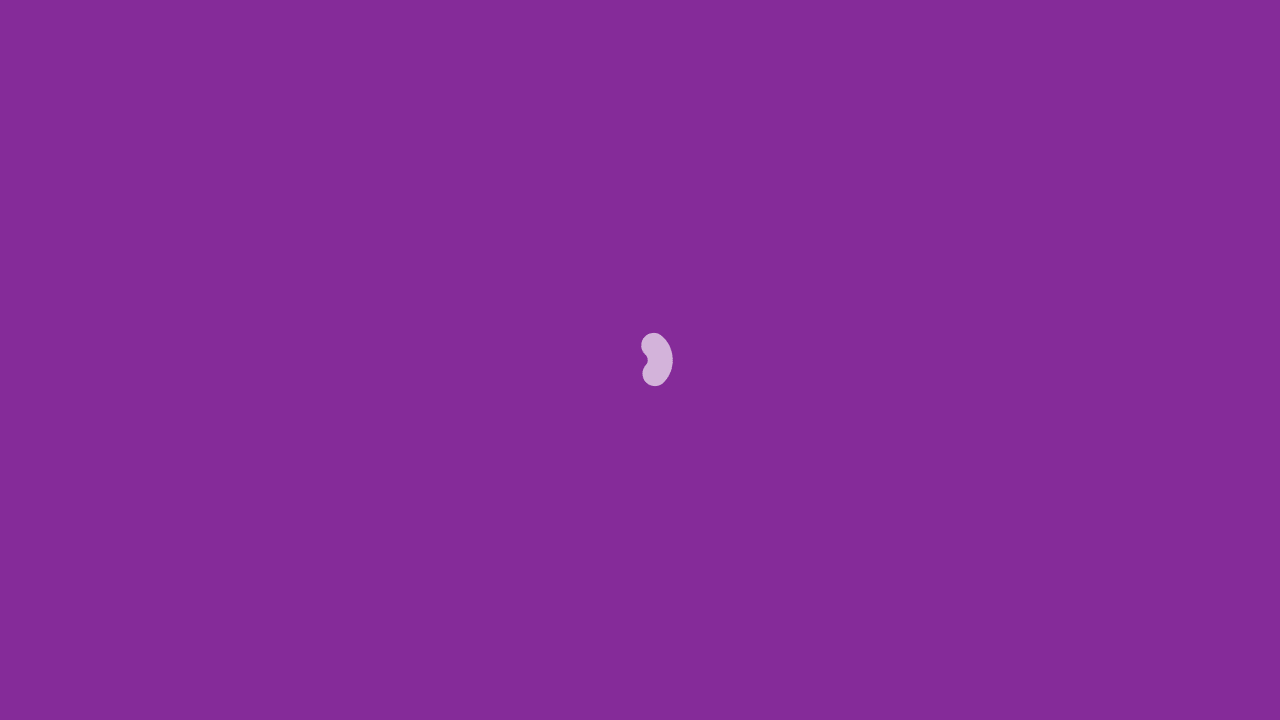

Page DOM content loaded
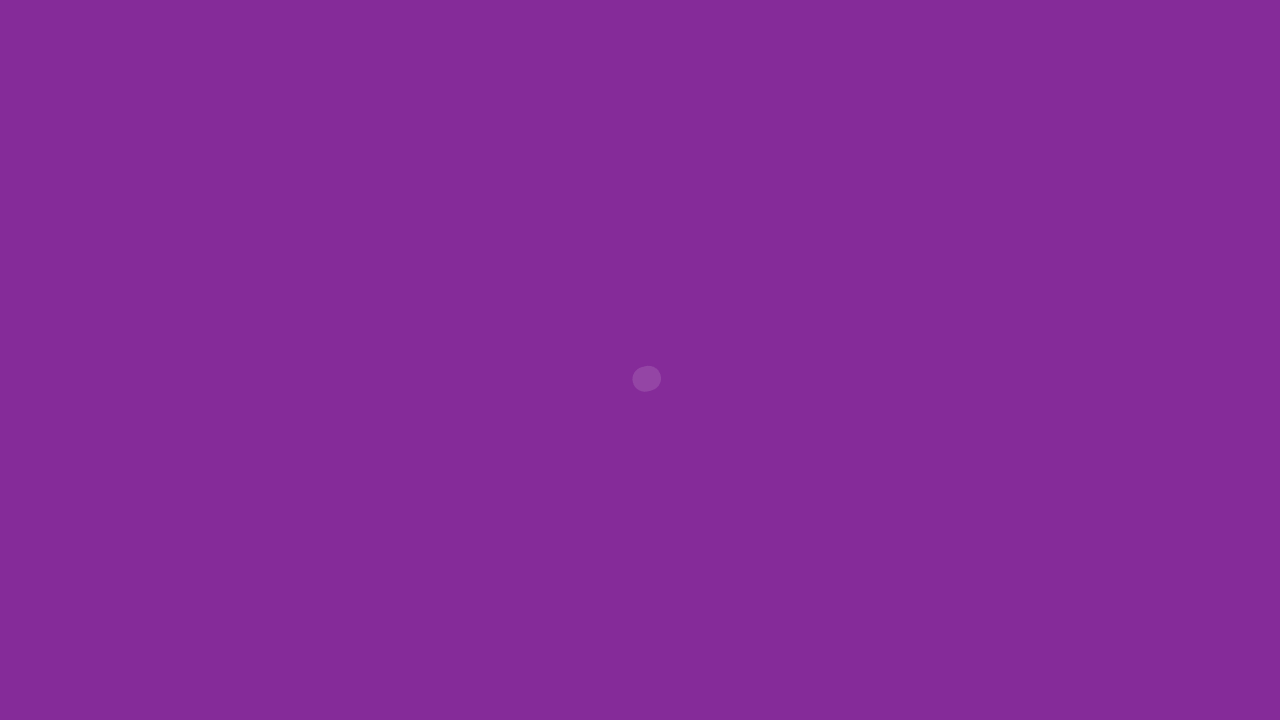

Verified page title contains 'Free CRM software'
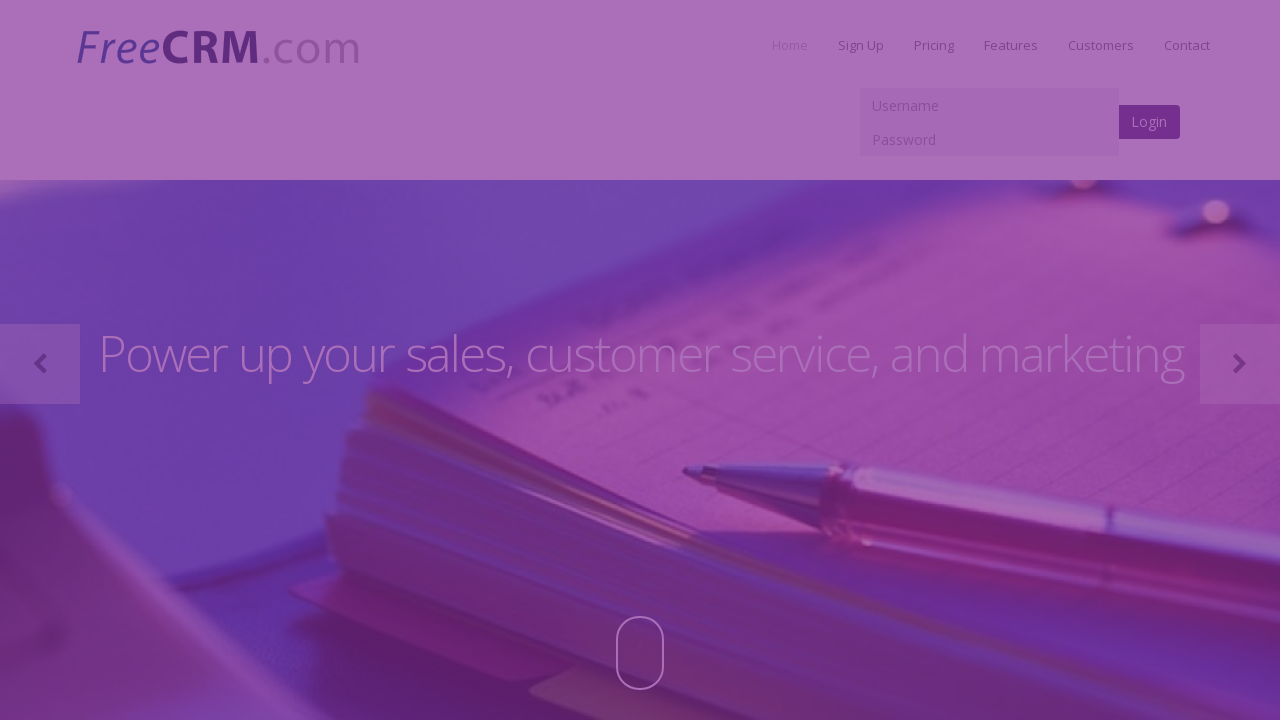

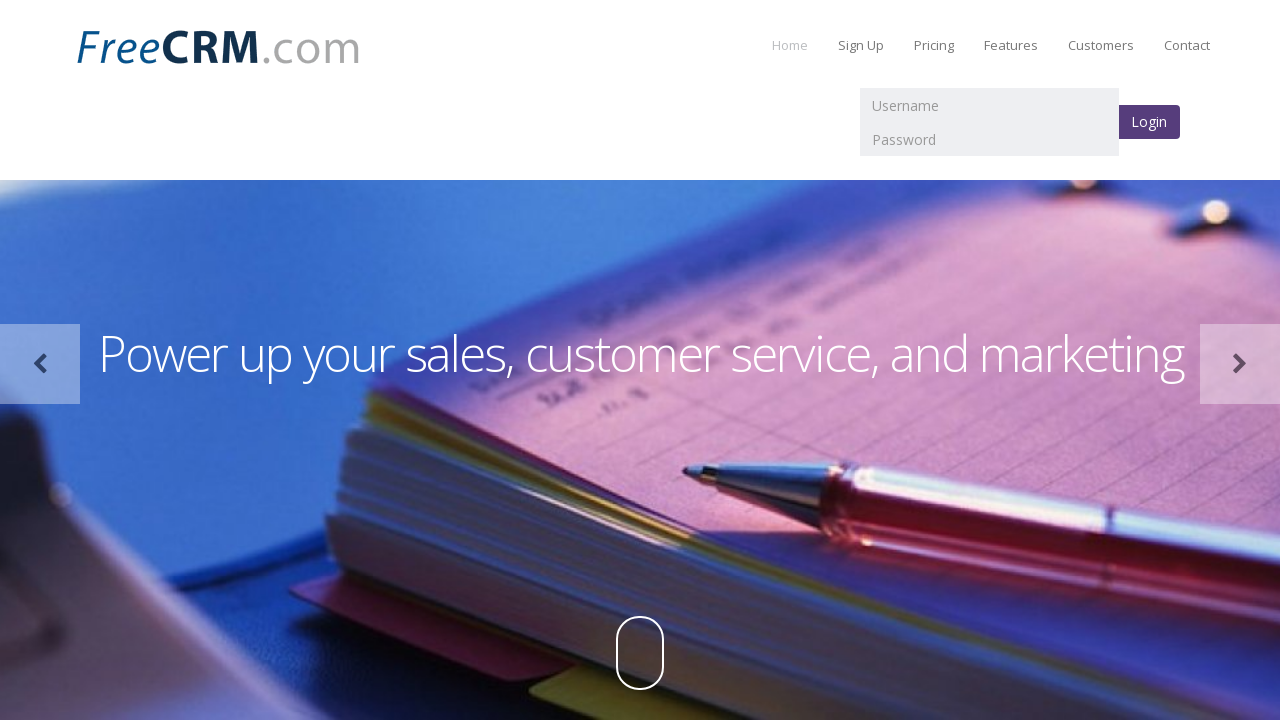